Navigates to the DMCA page and scrolls to view the link

Starting URL: https://fortmyers.craigslist.org/about/terms.of.use

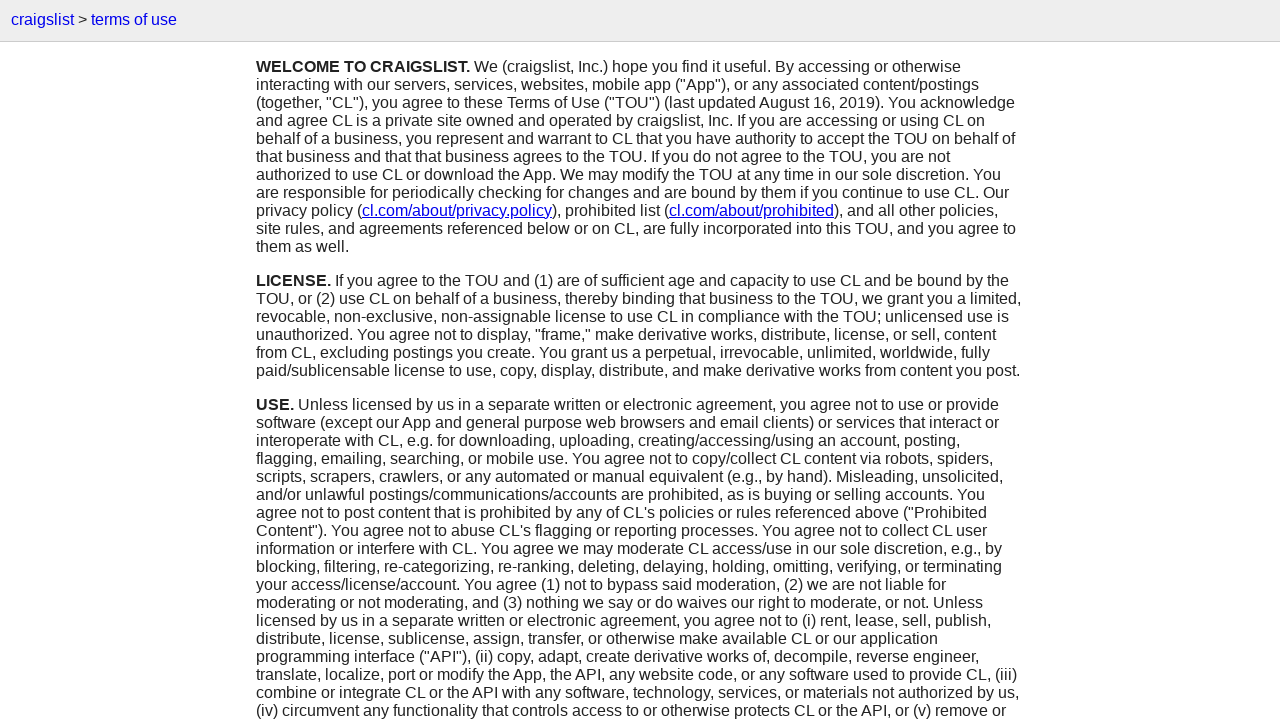

Scrolled to DMCA link on terms of use page
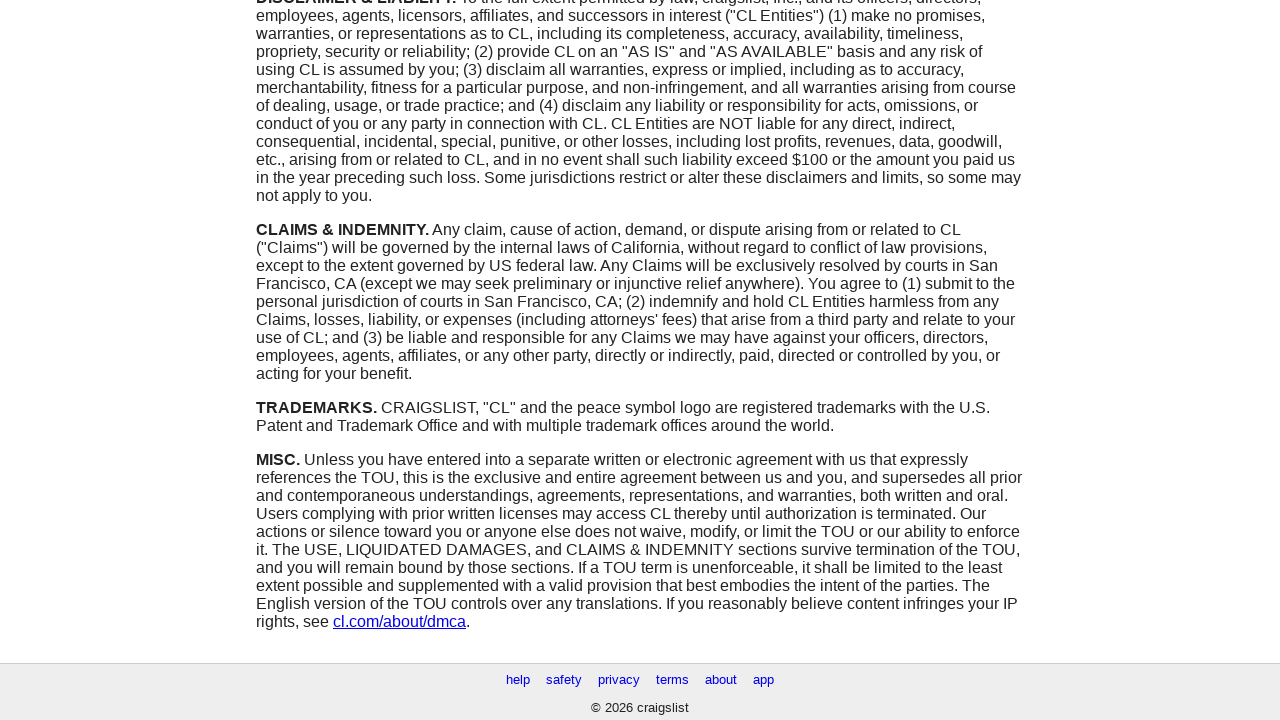

Clicked on DMCA link at (400, 621) on a:has-text('cl.com/about/dmca')
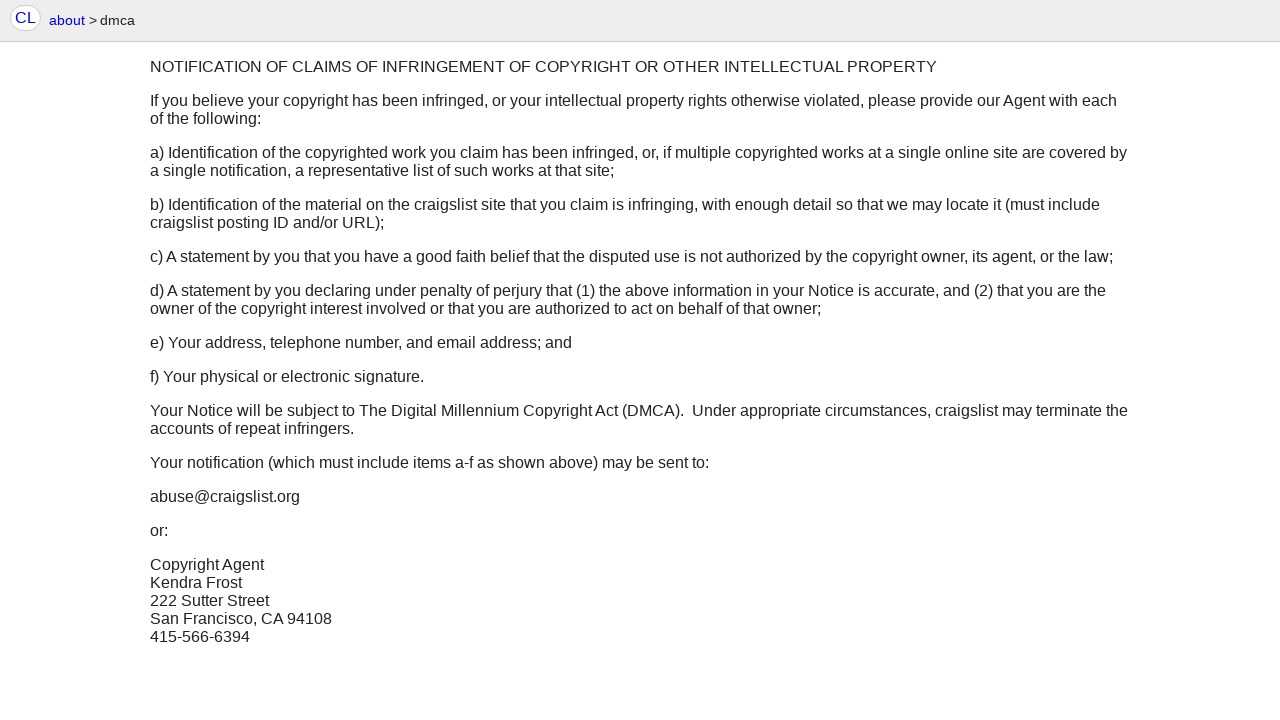

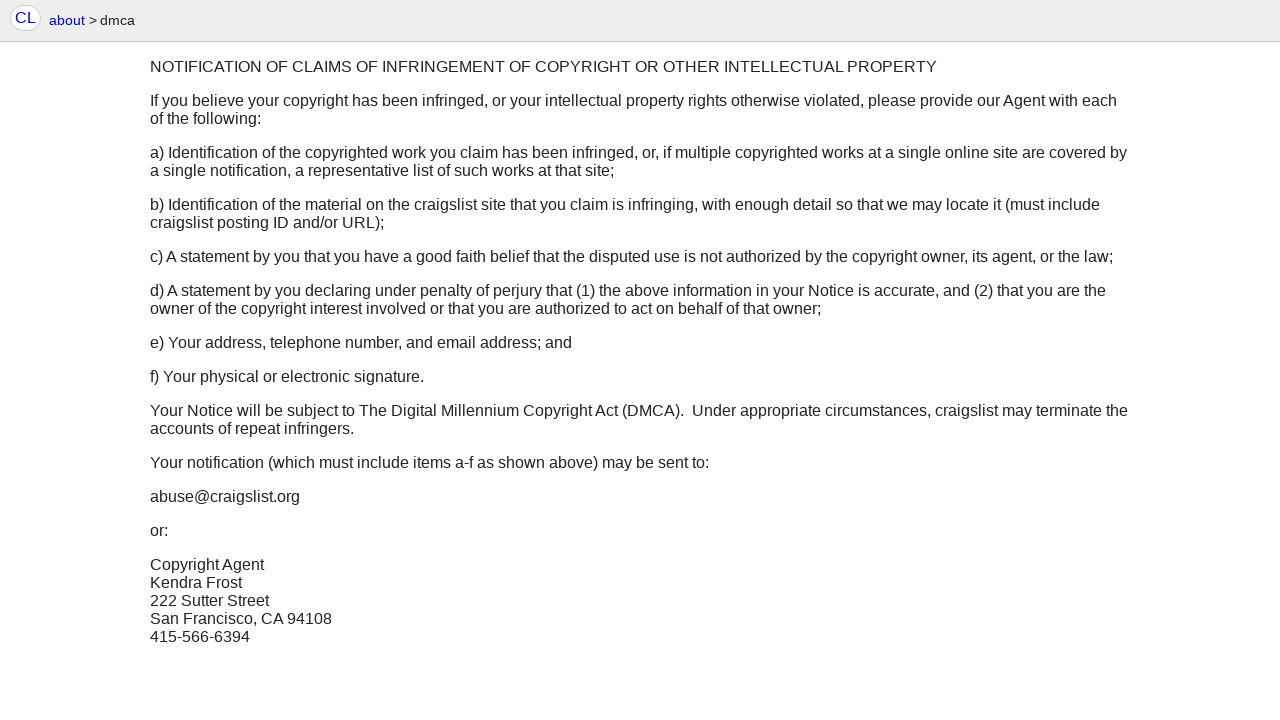